Tests iframe navigation using context-based frame switching to verify content in nested iframes

Starting URL: https://seleniumbase.io/w3schools/iframes.html

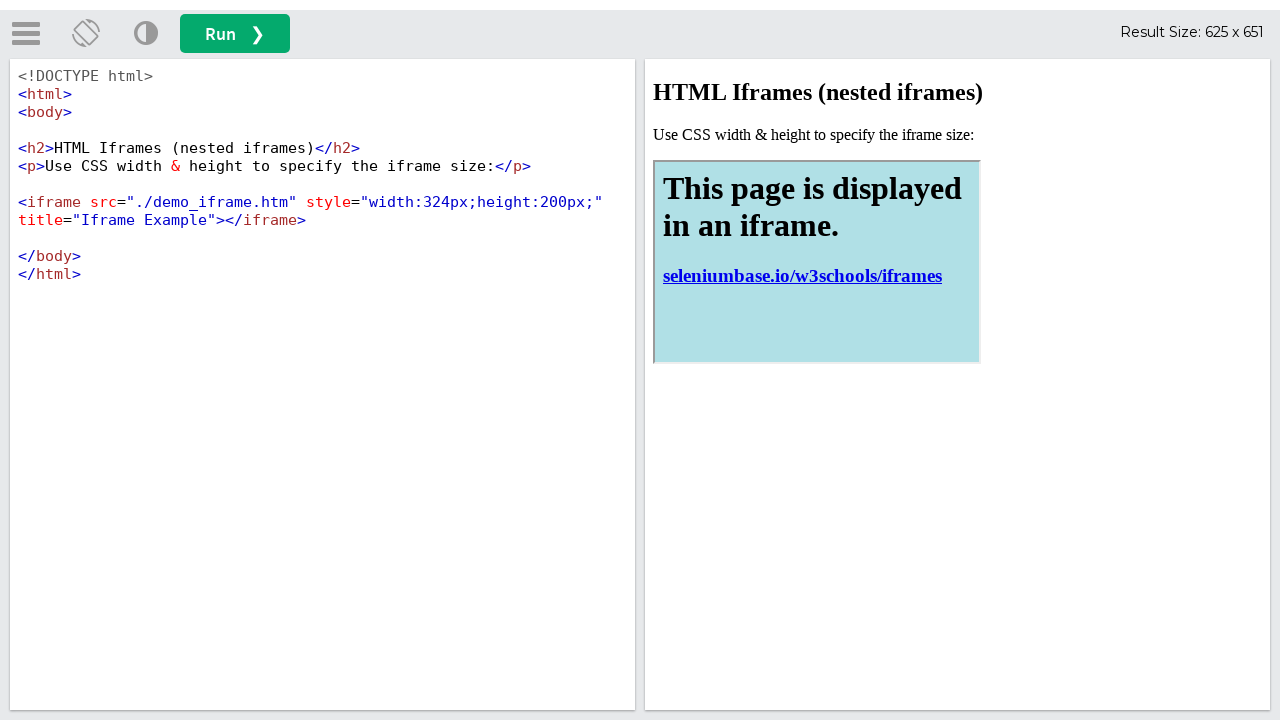

Navigated to iframes test page
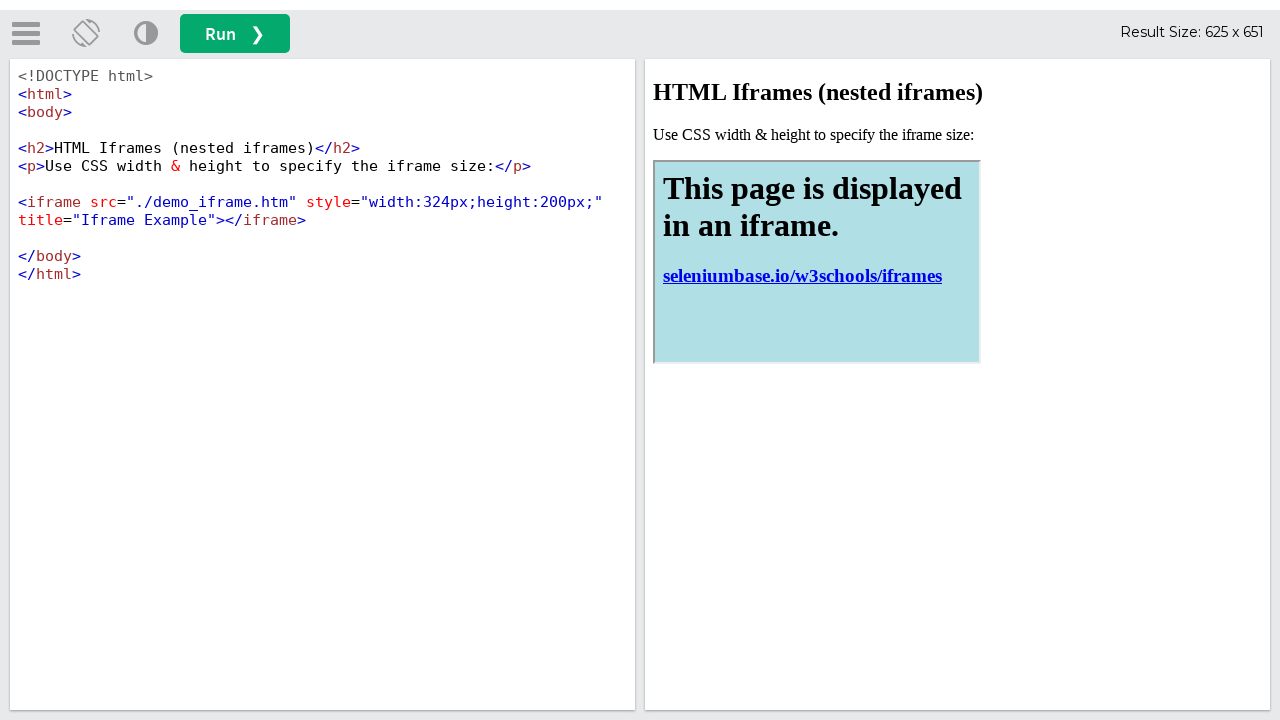

Located primary iframe with id 'iframeResult'
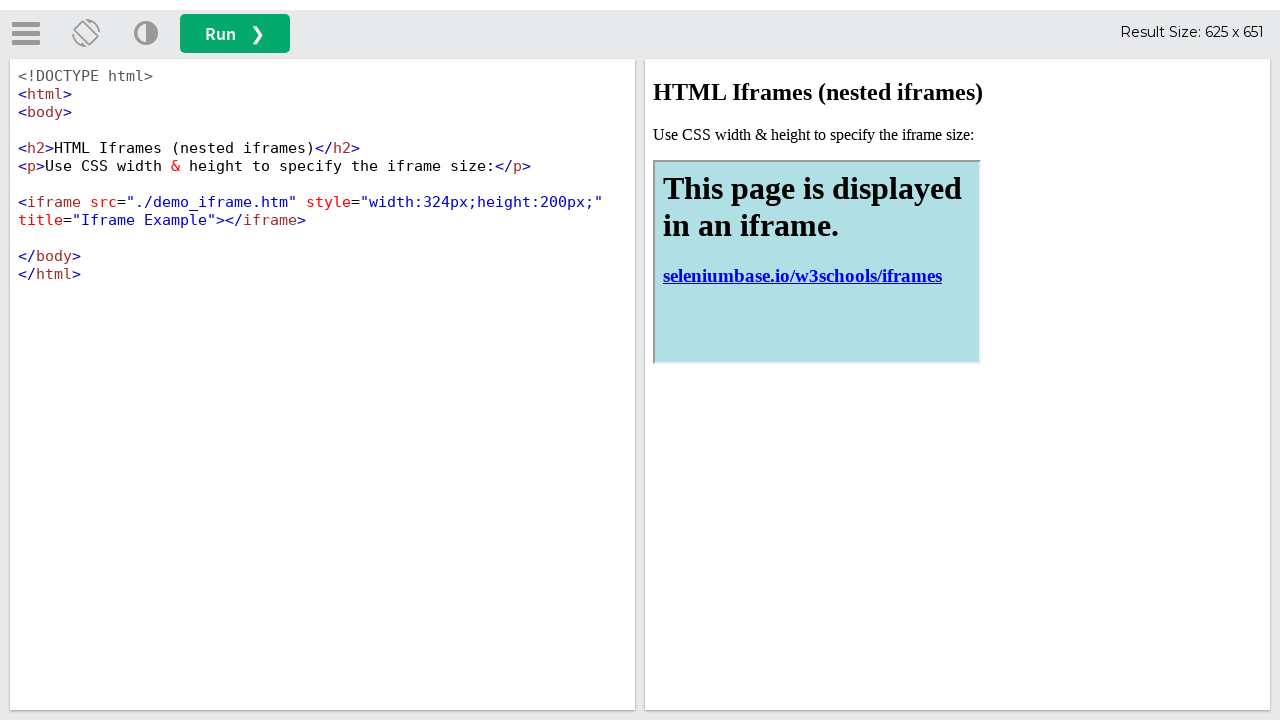

Verified h2 element exists in primary iframe
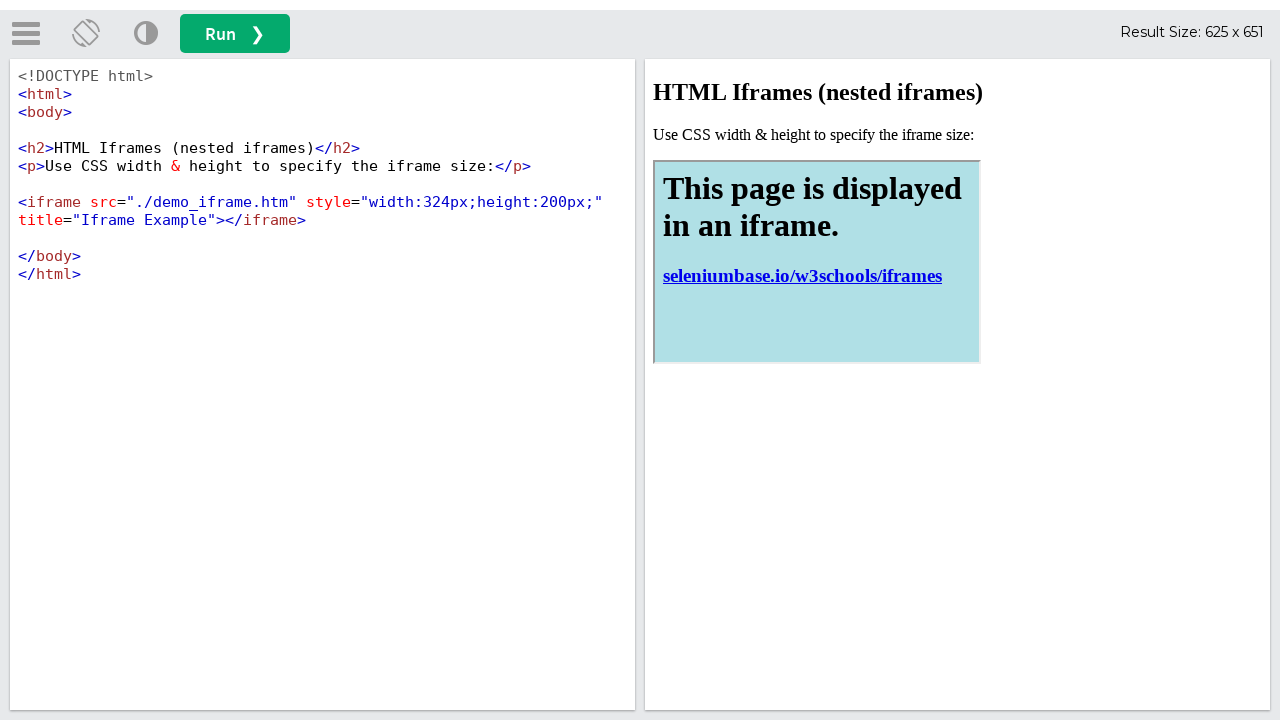

Located nested iframe within primary iframe
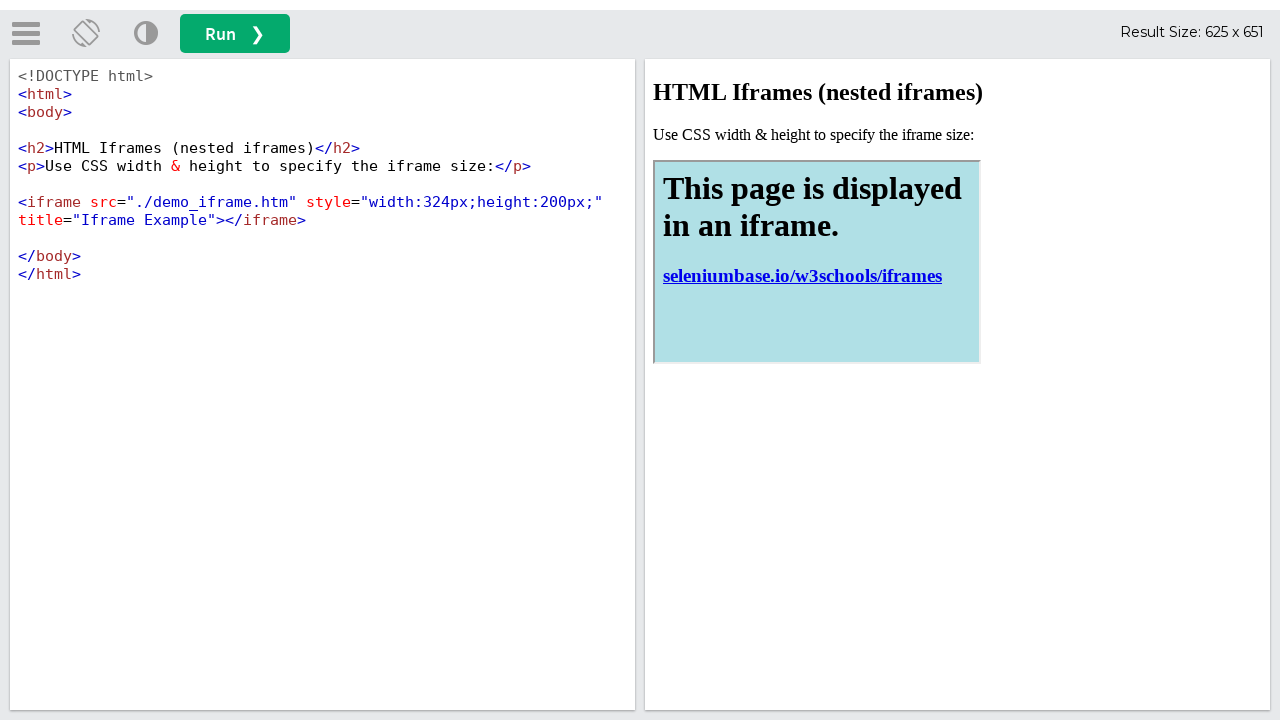

Verified h1 element exists in nested iframe
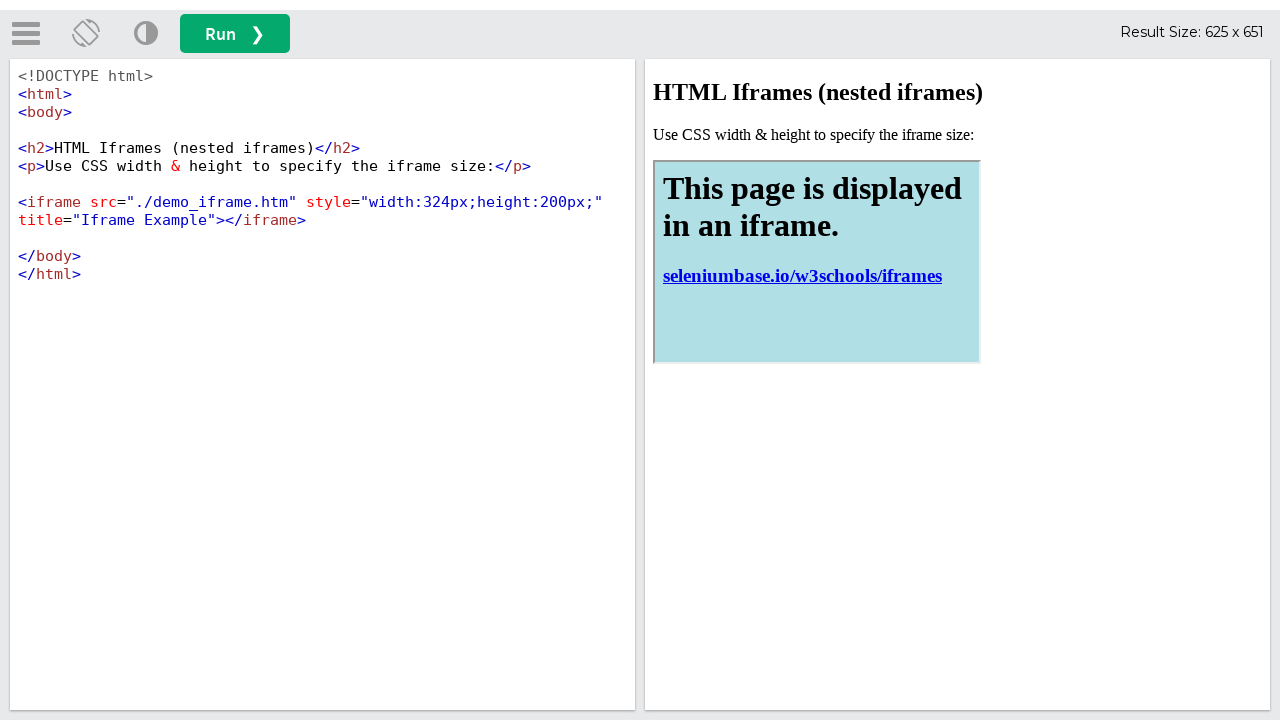

Verified paragraph element exists in primary iframe
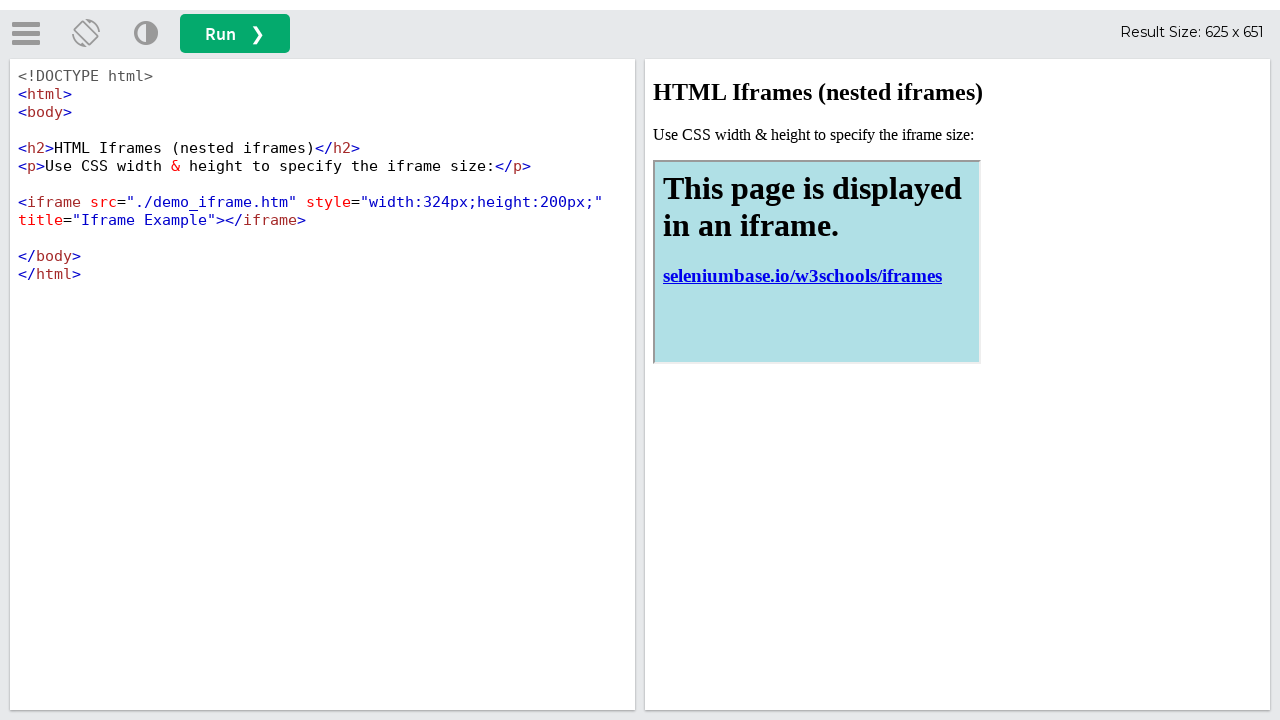

Verified link element exists in nested iframe
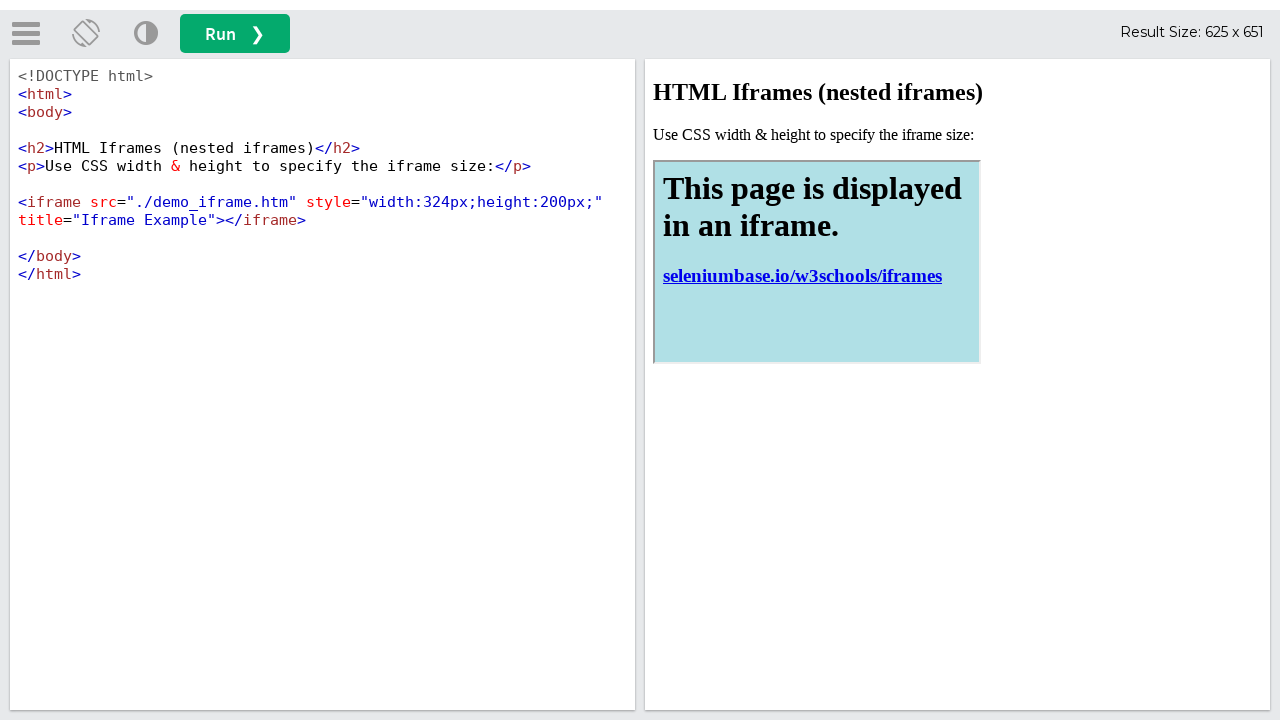

Clicked run button outside iframes at (235, 34) on button#runbtn
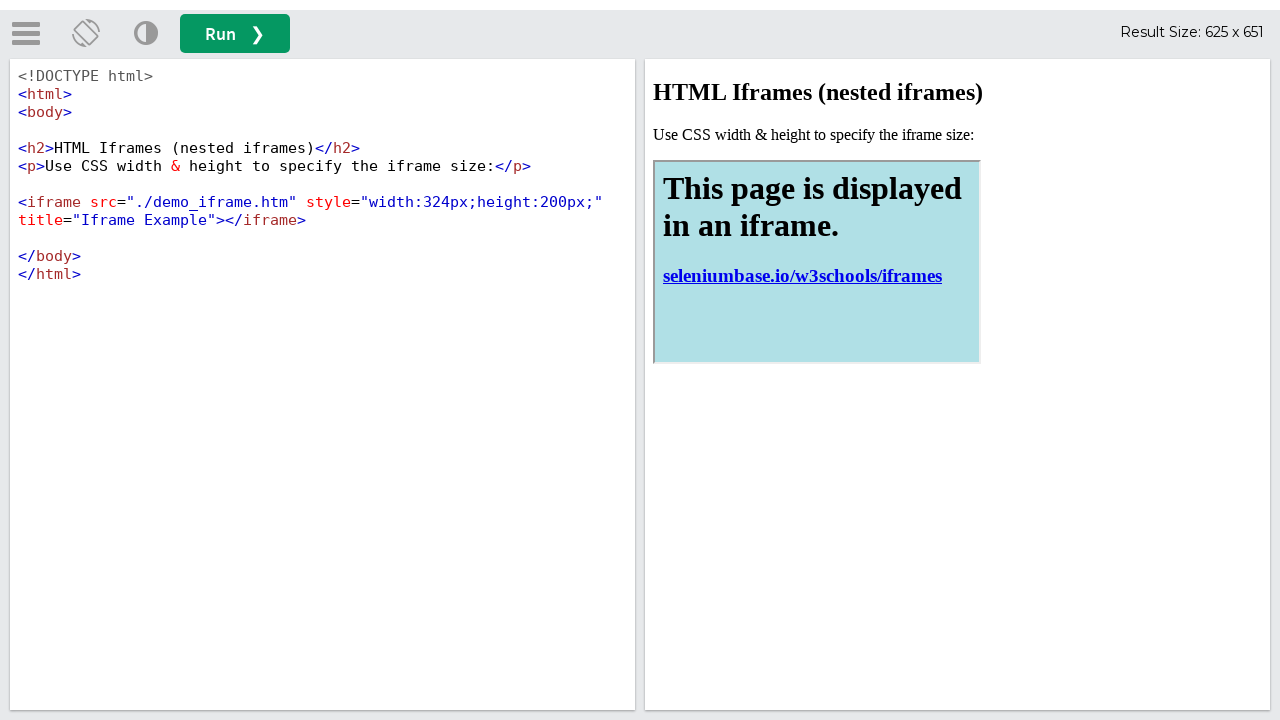

Verified nested iframe element with title 'Iframe Example' exists in primary iframe
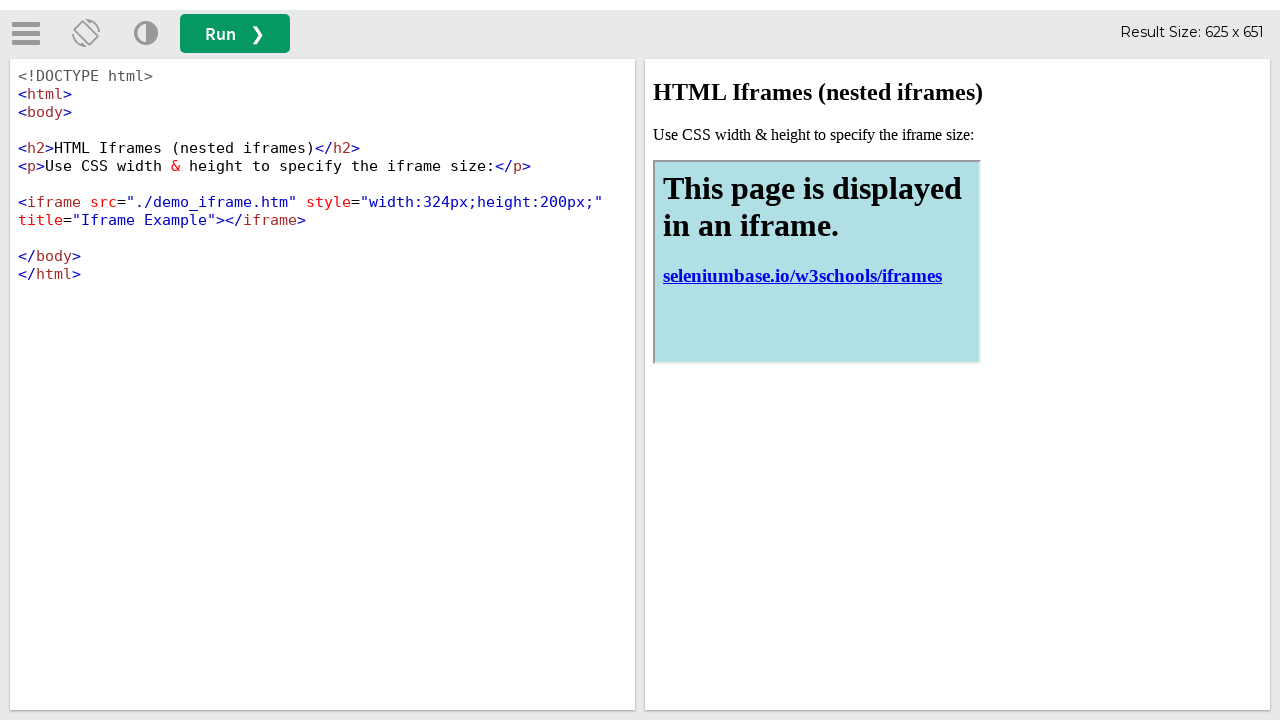

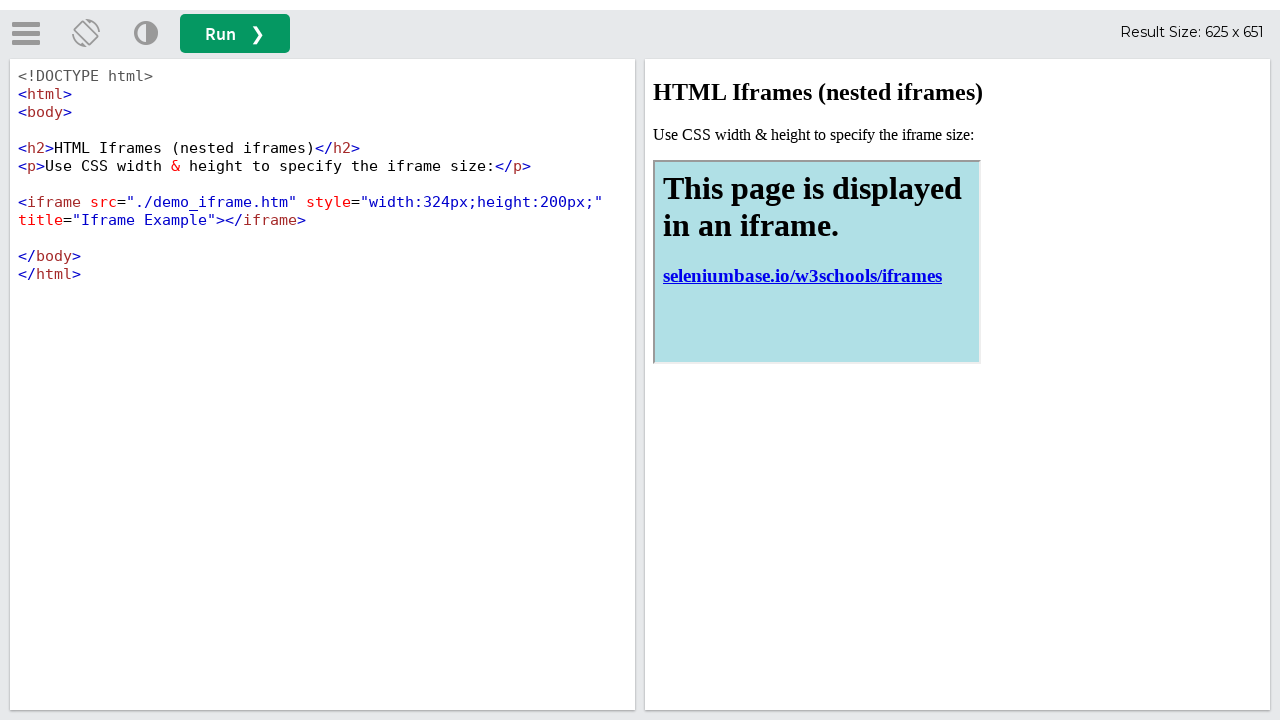